Tests various alert dialog interactions including accepting simple alerts, confirm dialogs, and entering text in prompt dialogs

Starting URL: https://demo.automationtesting.in/Alerts.html

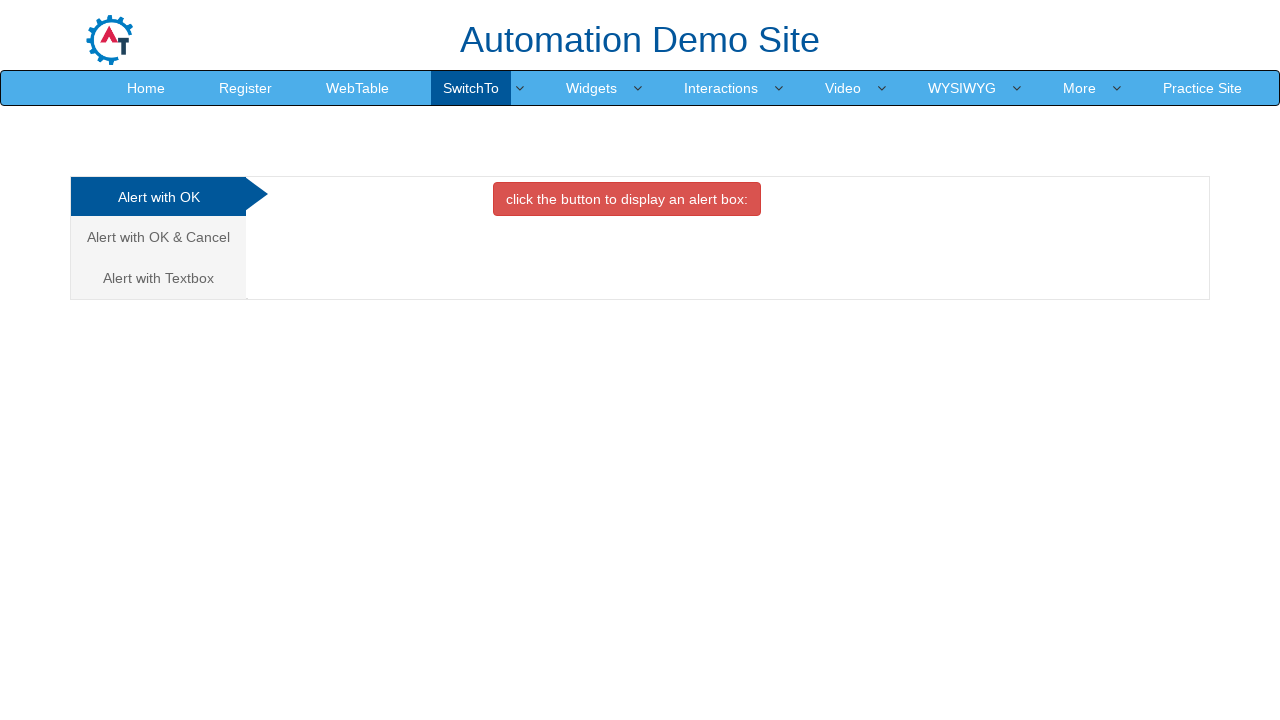

Clicked on Alert with OK tab at (158, 197) on xpath=/html/body/div[1]/div/div/div/div[1]/ul/li[1]/a
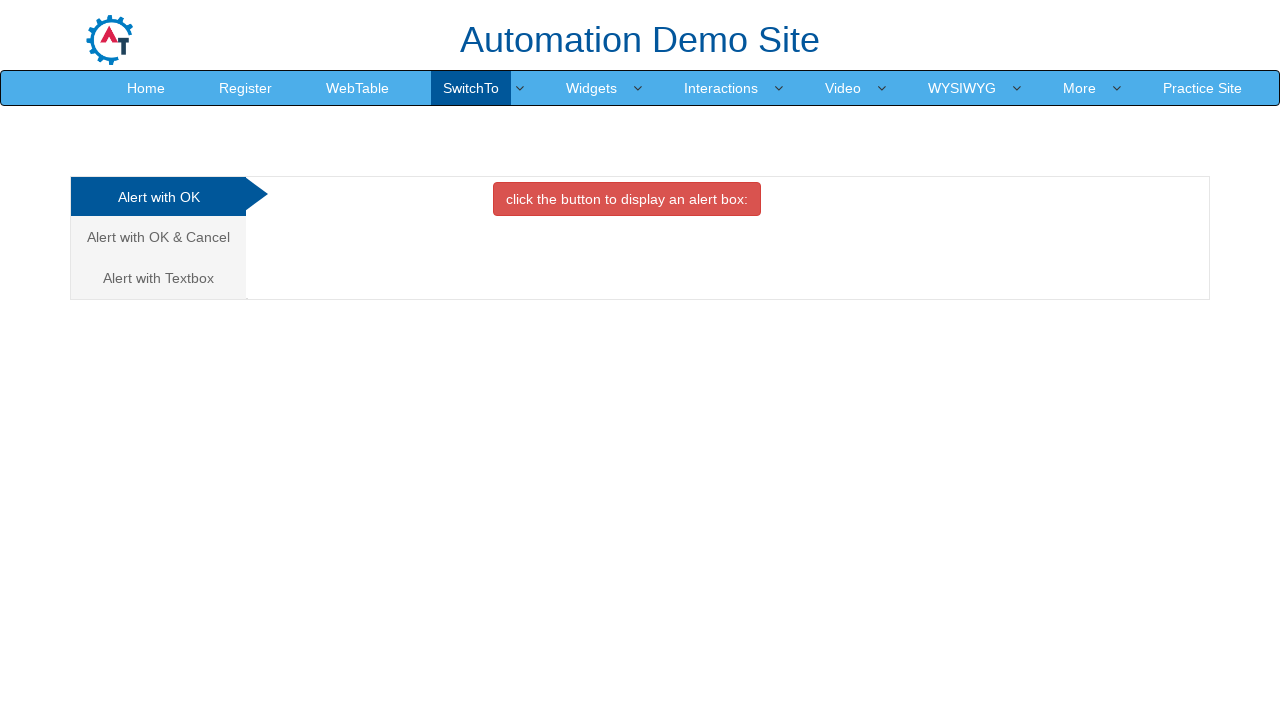

Clicked button to trigger simple alert at (627, 199) on xpath=//*[@id="OKTab"]/button
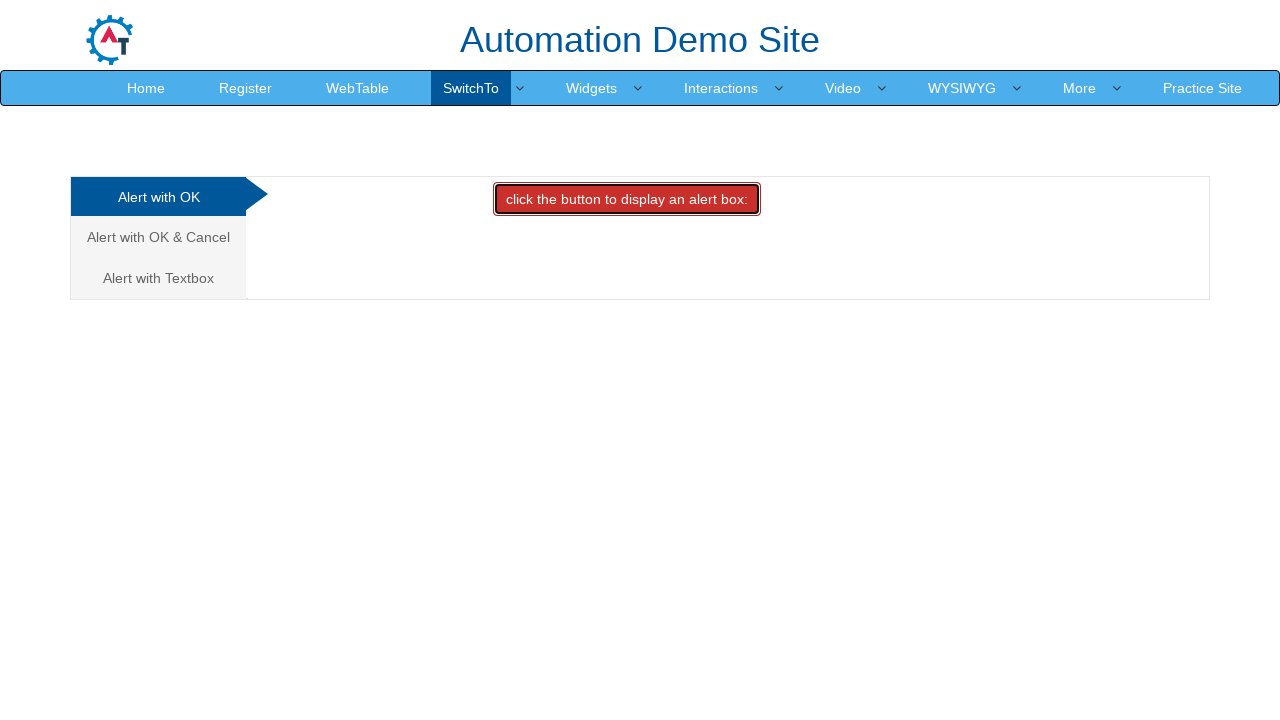

Accepted simple alert dialog
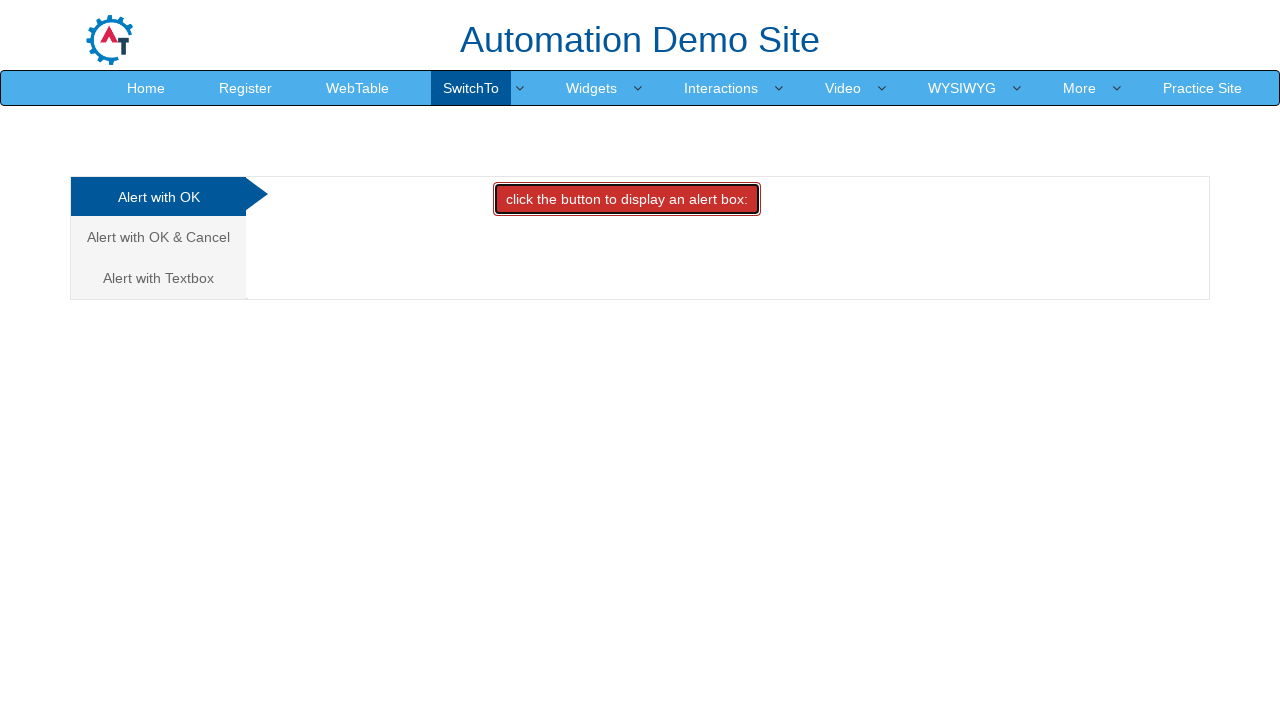

Clicked on Alert with OK & Cancel tab at (158, 237) on xpath=/html/body/div[1]/div/div/div/div[1]/ul/li[2]/a
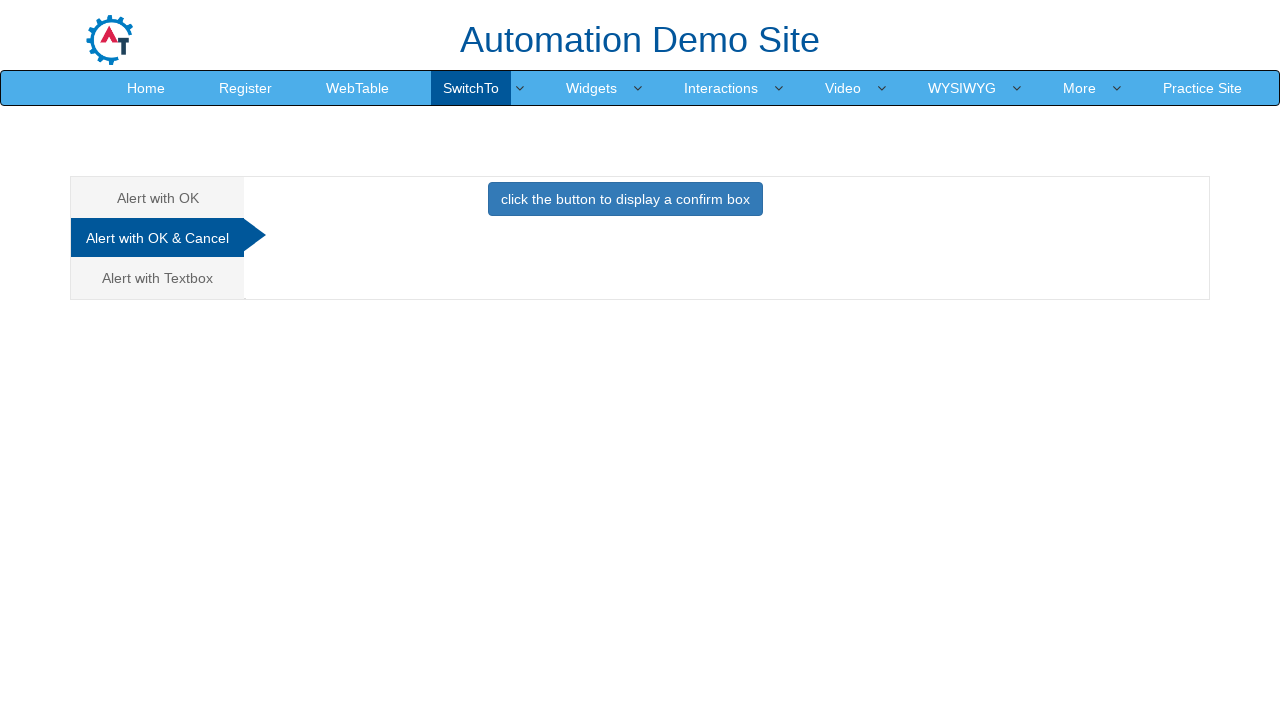

Clicked button to trigger confirm alert at (625, 199) on xpath=//*[@id="CancelTab"]/button
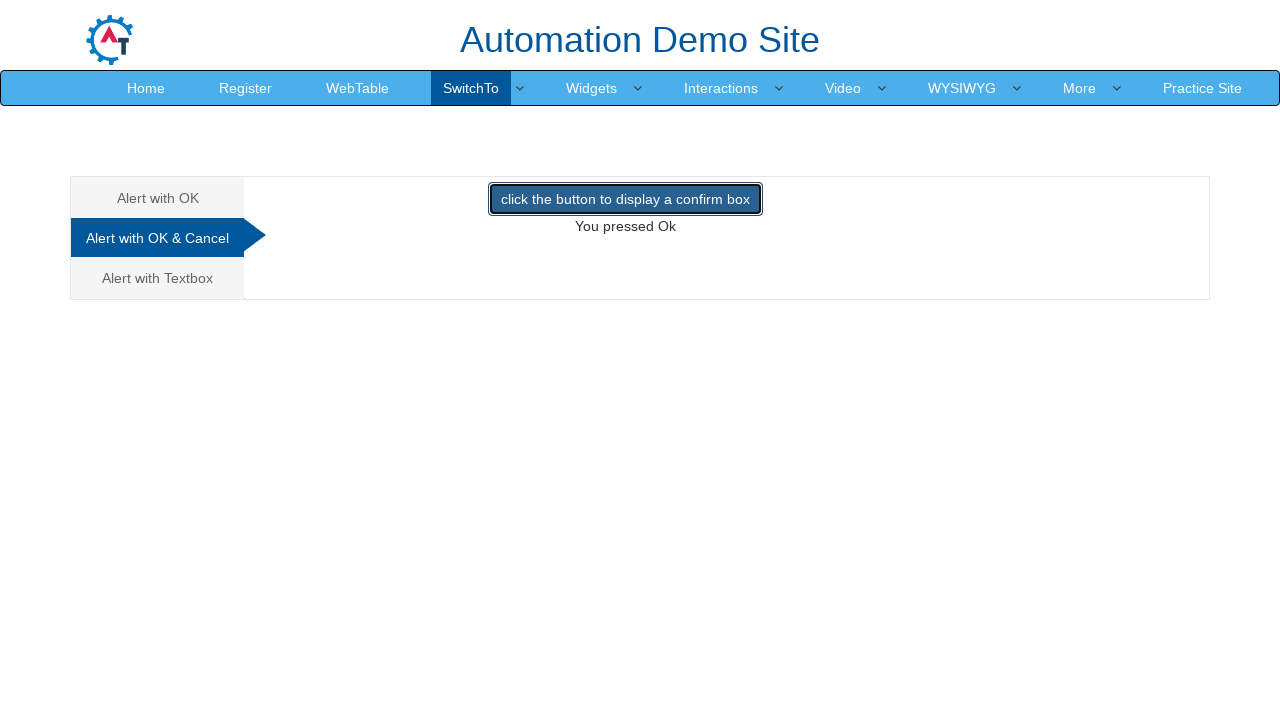

Handled confirm alert dialog
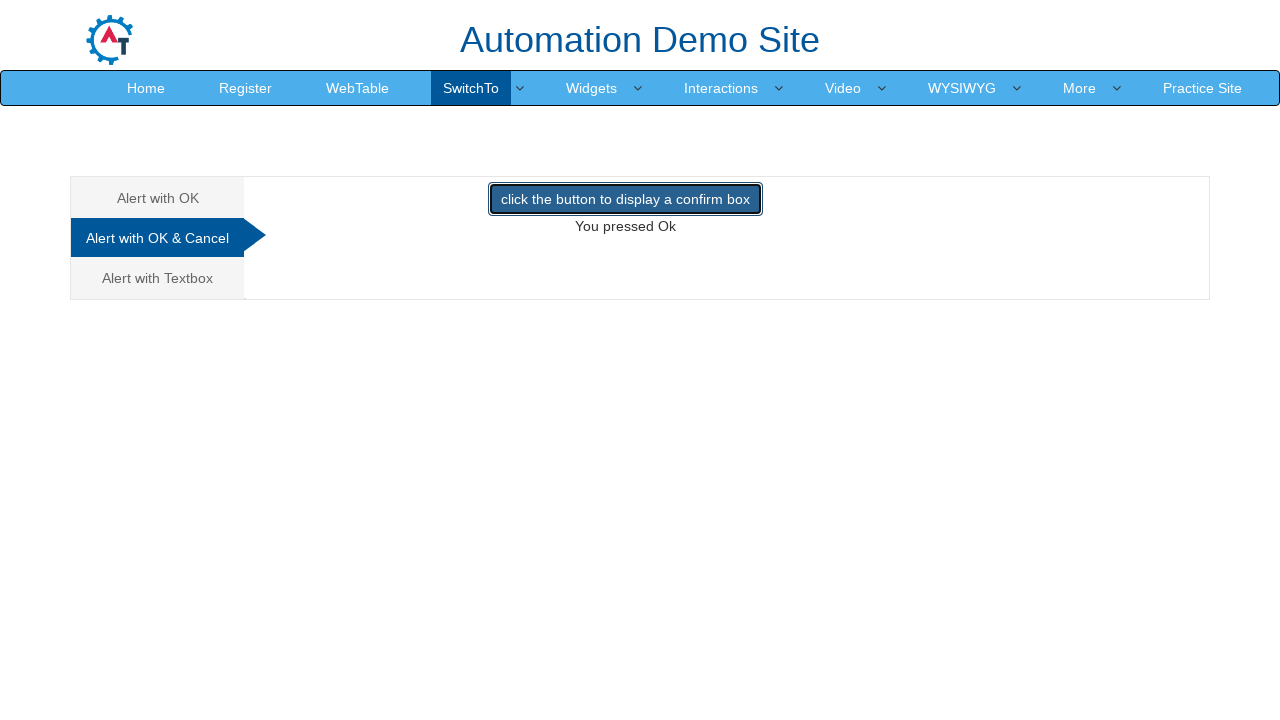

Clicked on Alert with Textbox tab at (158, 278) on xpath=/html/body/div[1]/div/div/div/div[1]/ul/li[3]/a
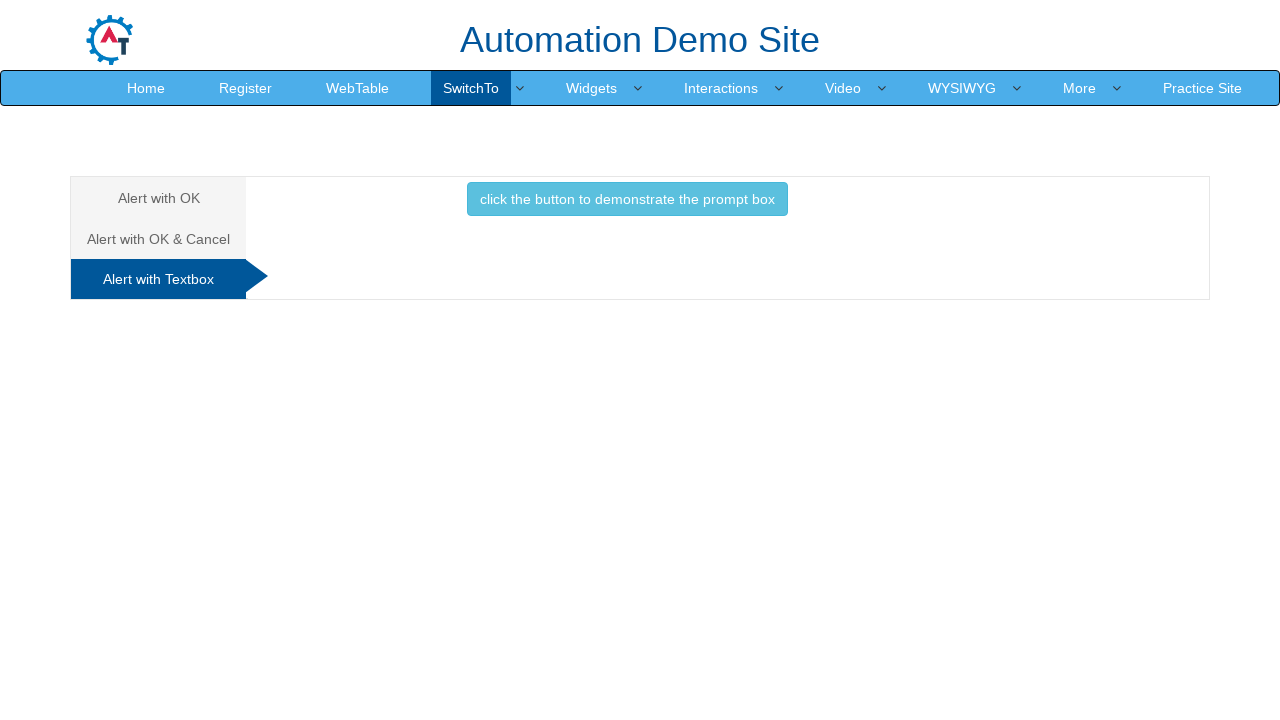

Set up handler for prompt dialog to accept with text 'Srihari is a developer'
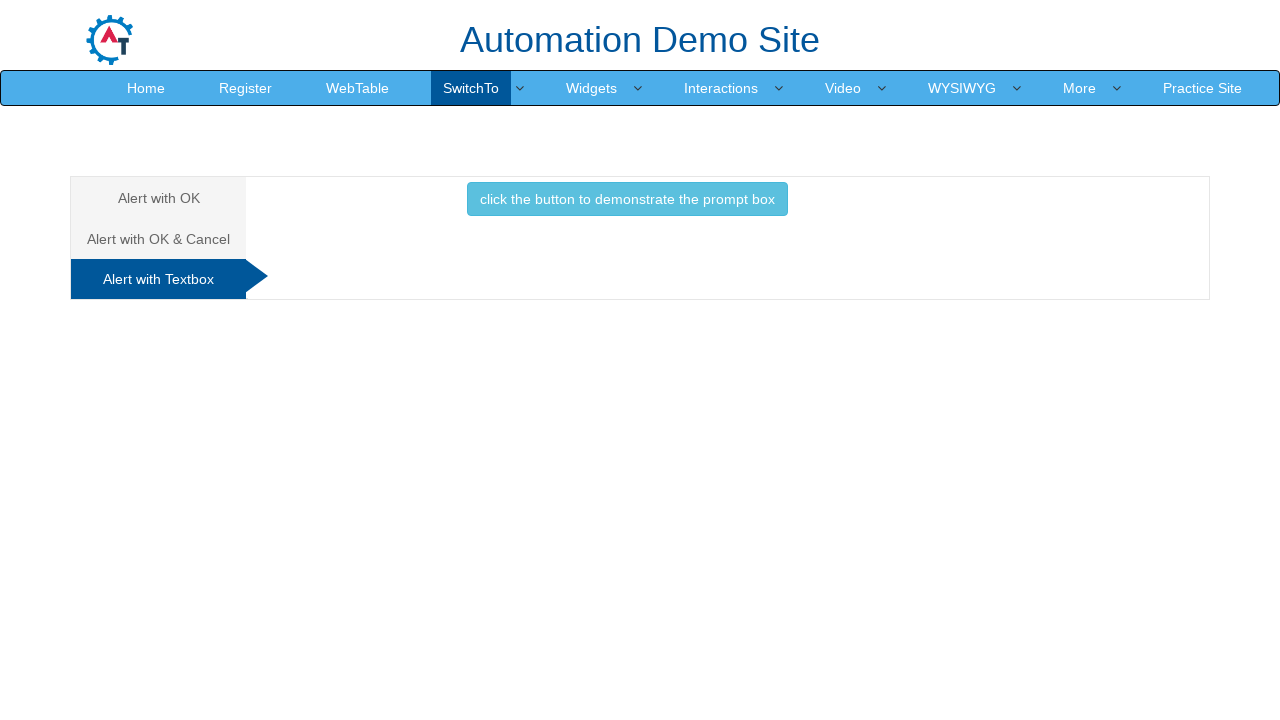

Clicked button to trigger prompt alert and submitted text input at (627, 199) on xpath=//*[@id="Textbox"]/button
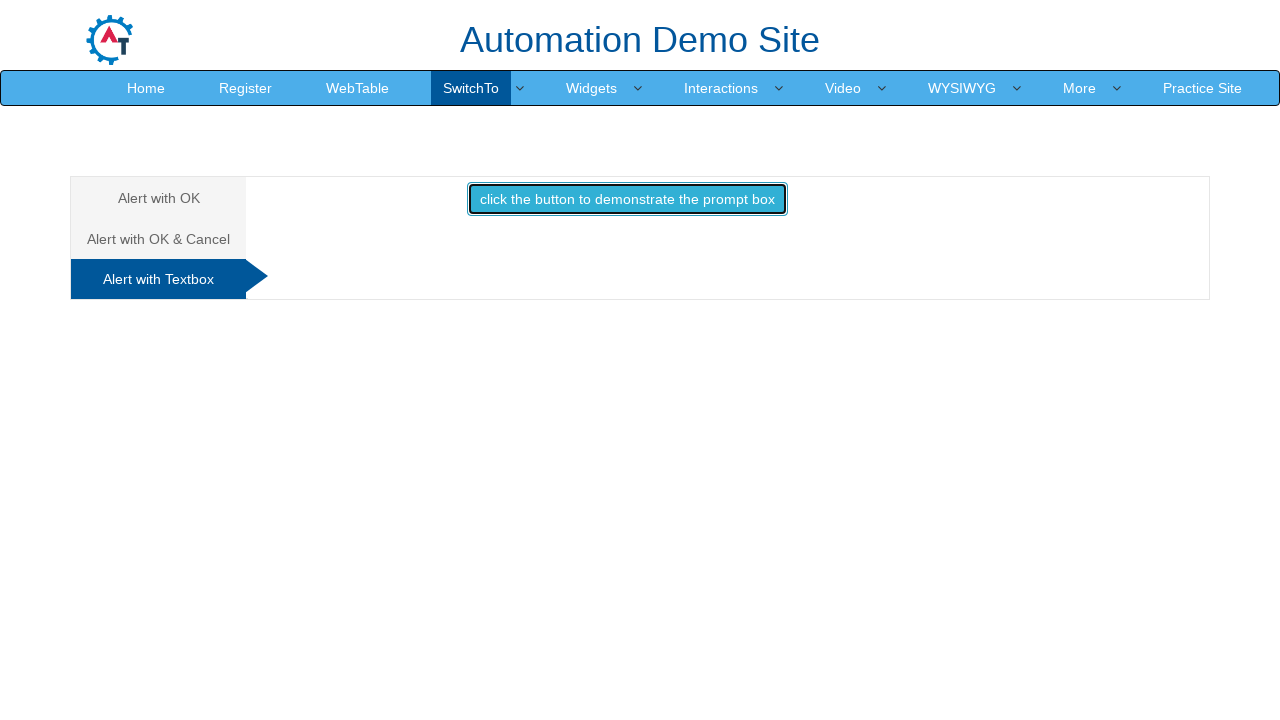

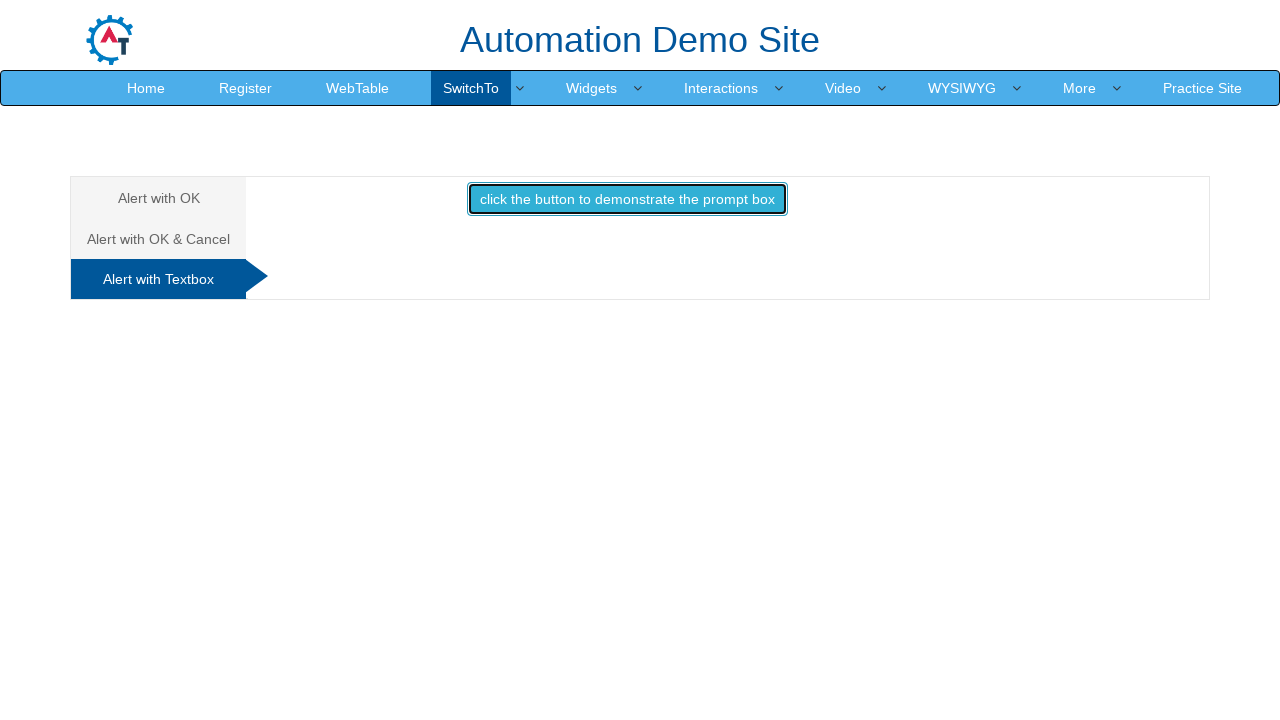